Tests handling of JavaScript alert popups including accepting an alert, dismissing a confirm dialog, and entering text into a prompt dialog

Starting URL: https://demoqa.com/alerts

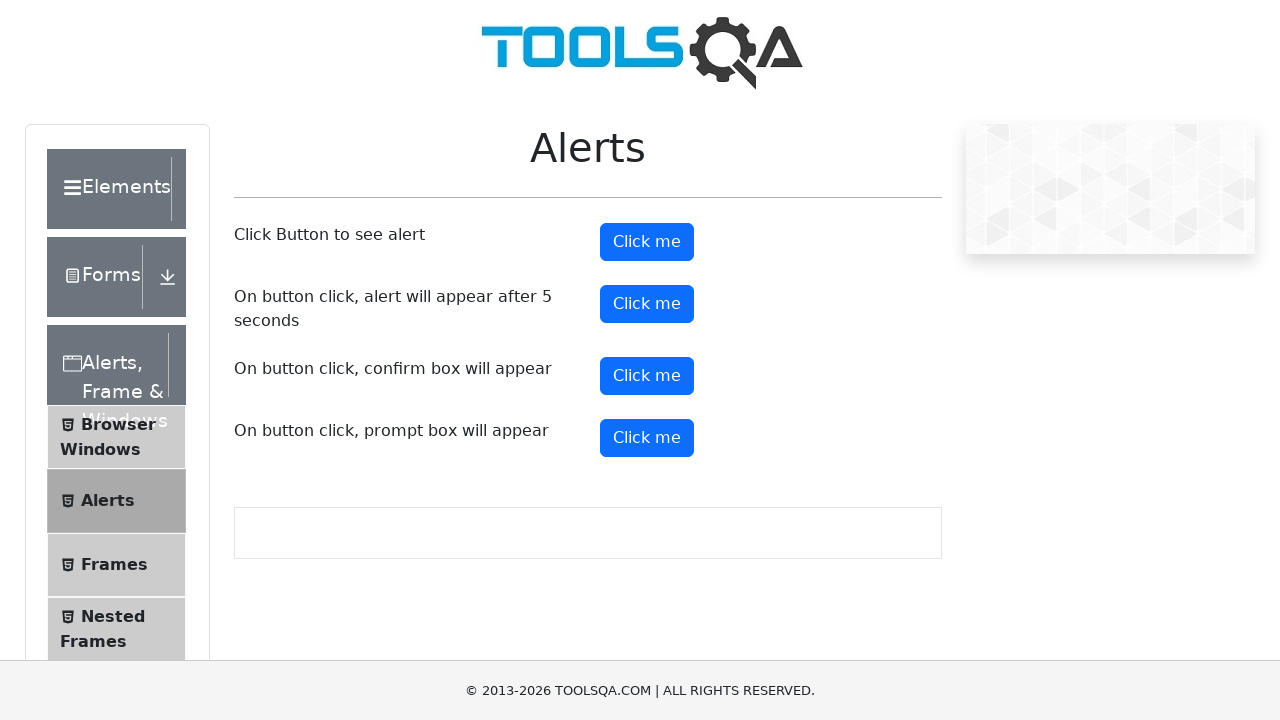

Clicked button to trigger simple alert dialog at (647, 242) on #alertButton
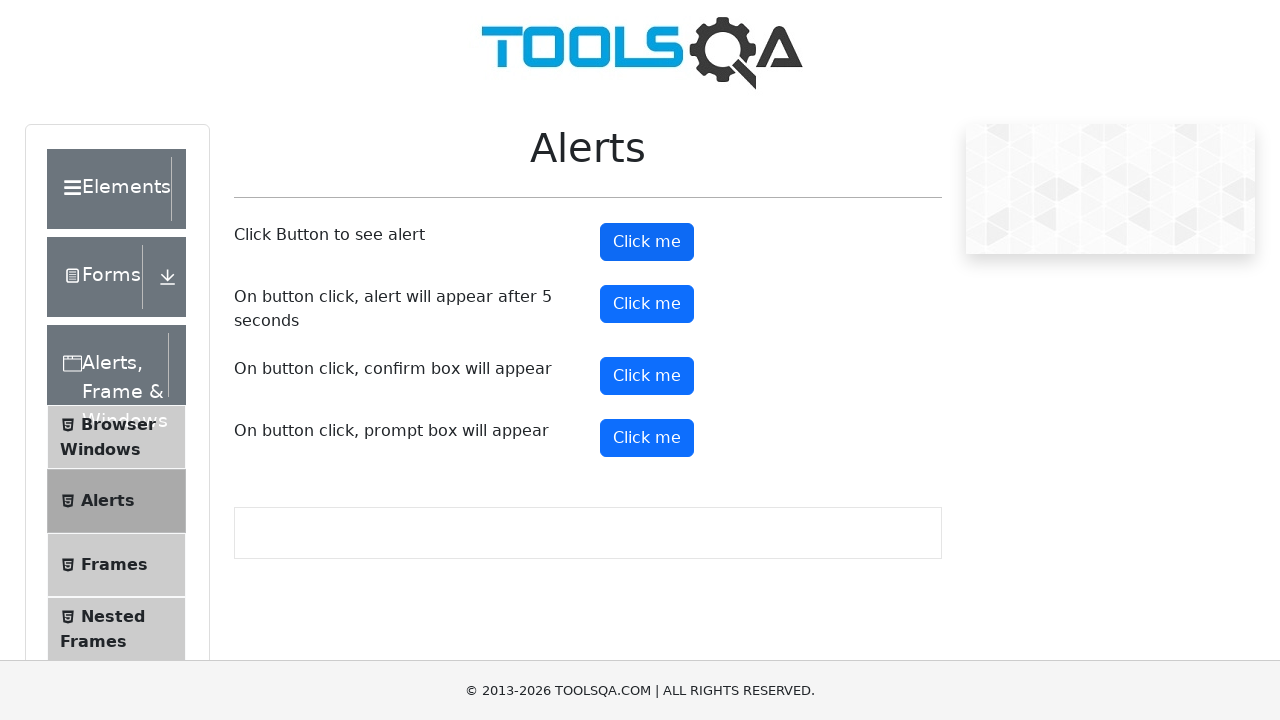

Set up dialog handler to accept alert
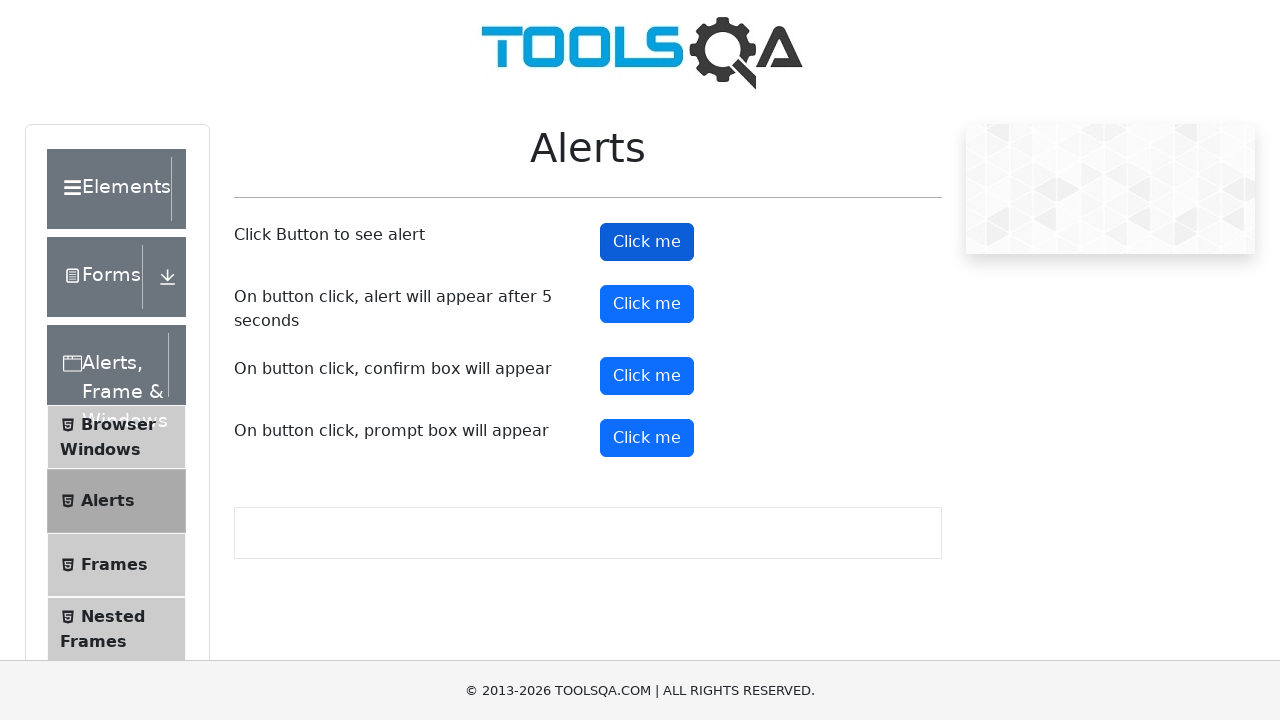

Waited for alert to be accepted
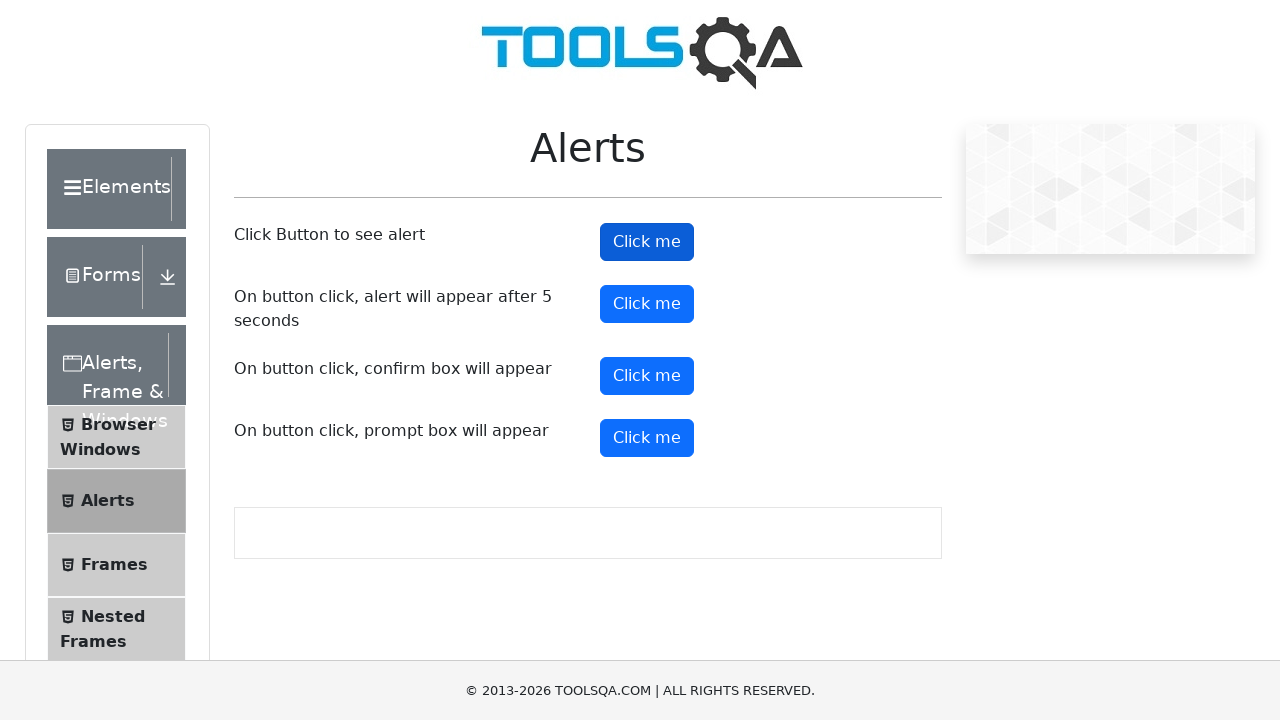

Clicked button to trigger confirm dialog at (647, 376) on #confirmButton
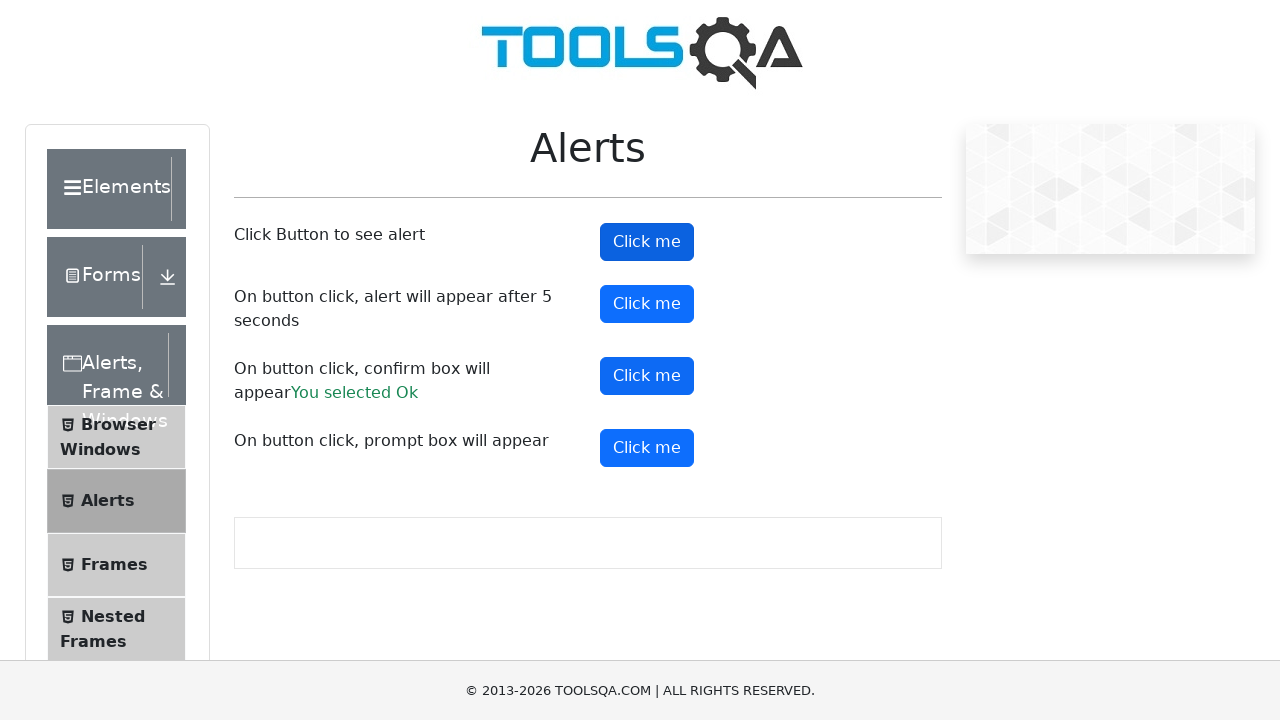

Set up dialog handler to dismiss confirm dialog
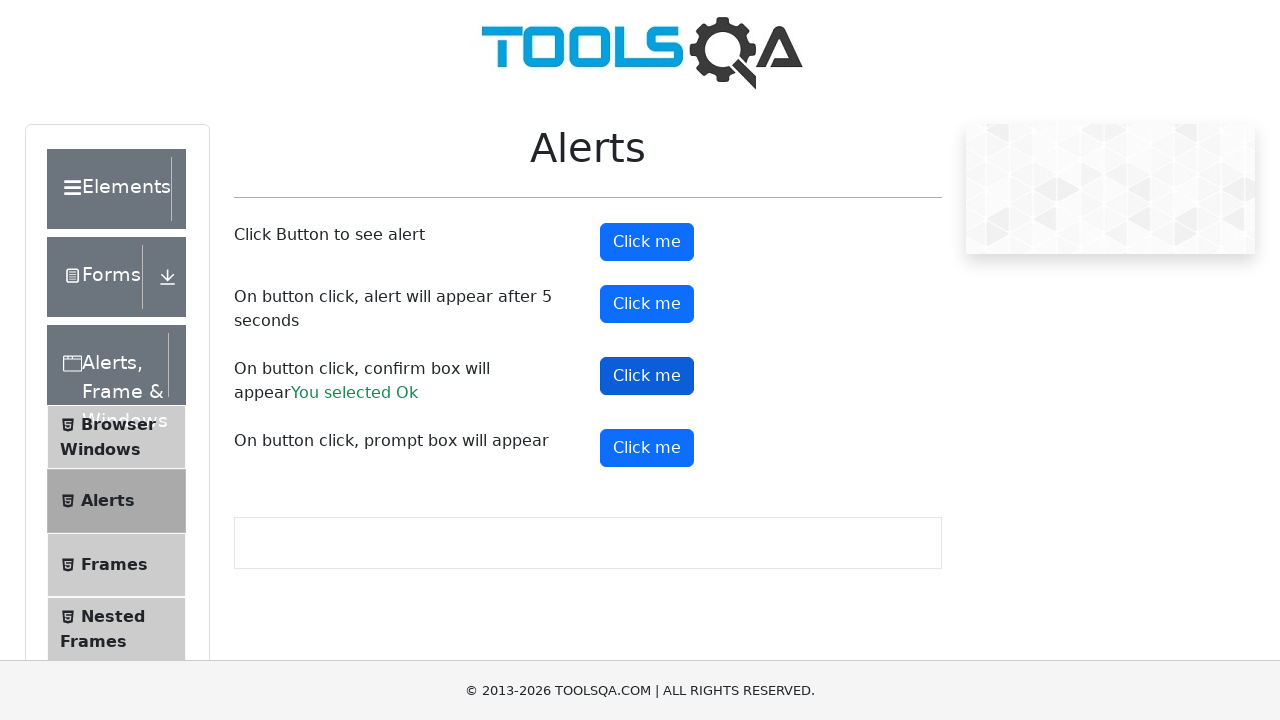

Waited for confirm dialog to be dismissed
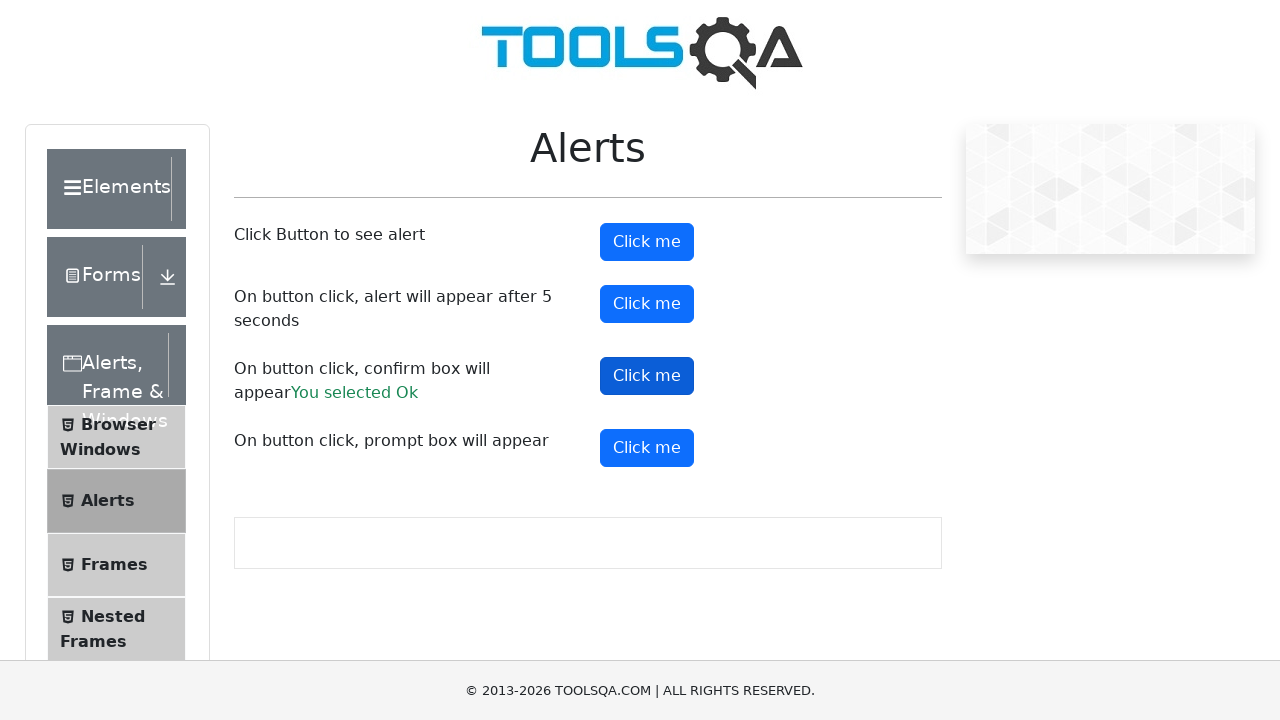

Clicked button to trigger prompt dialog at (647, 448) on #promtButton
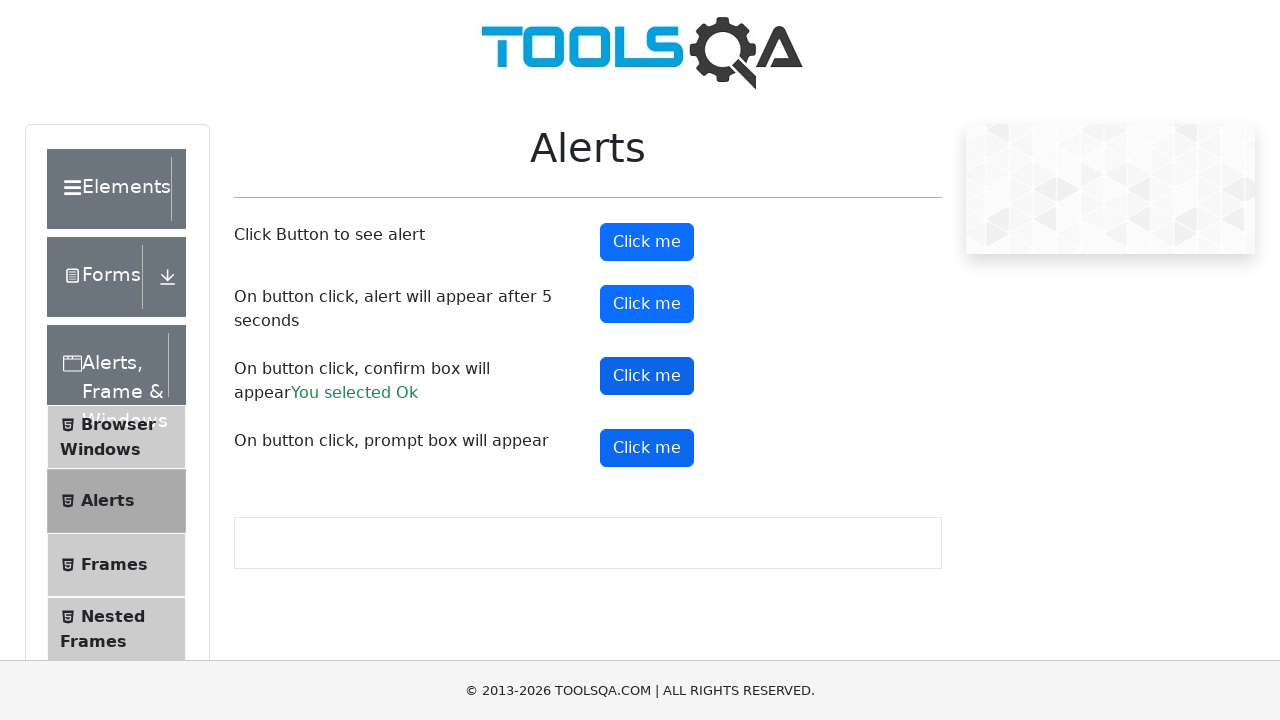

Set up dialog handler to accept prompt with text 'TechLearners'
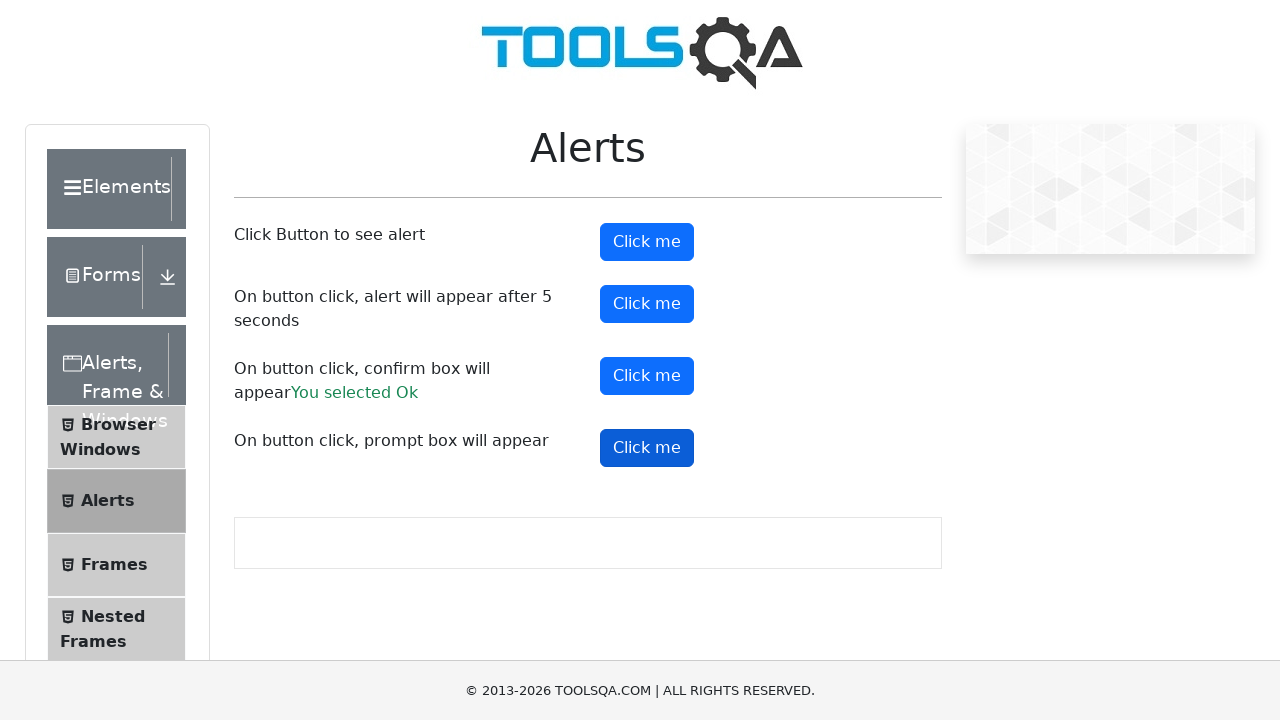

Waited for prompt dialog to be accepted with text input
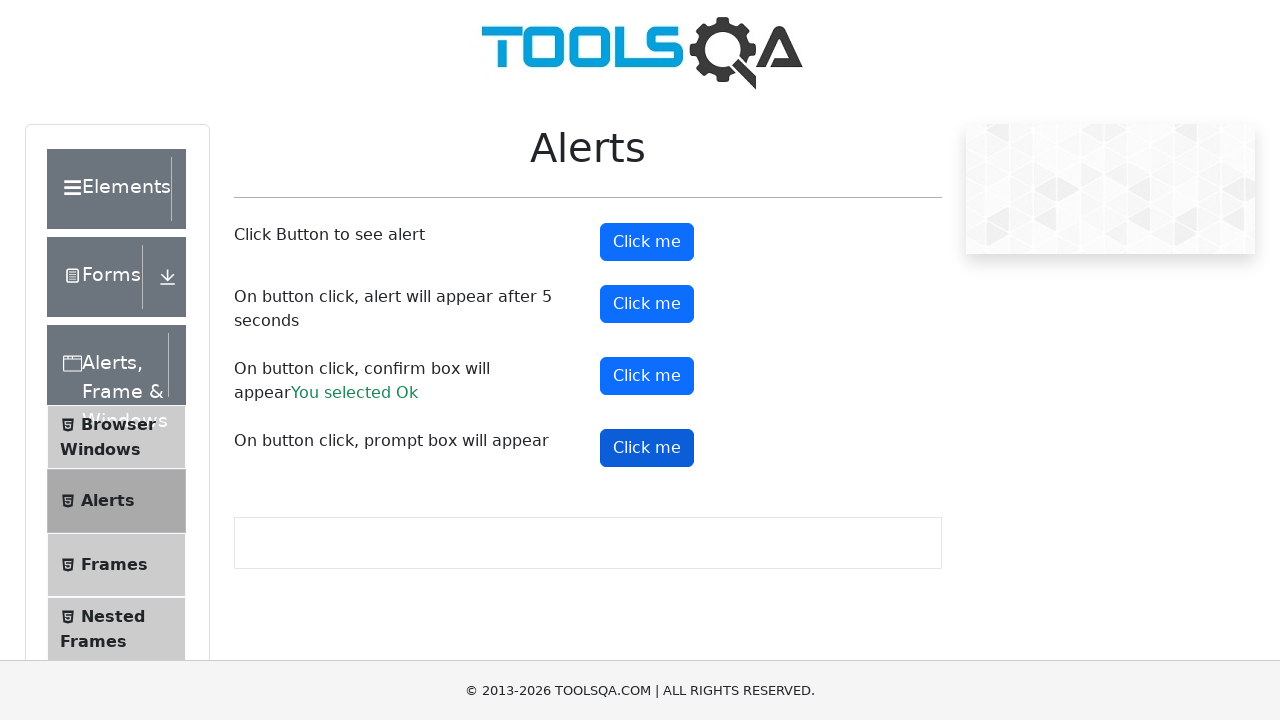

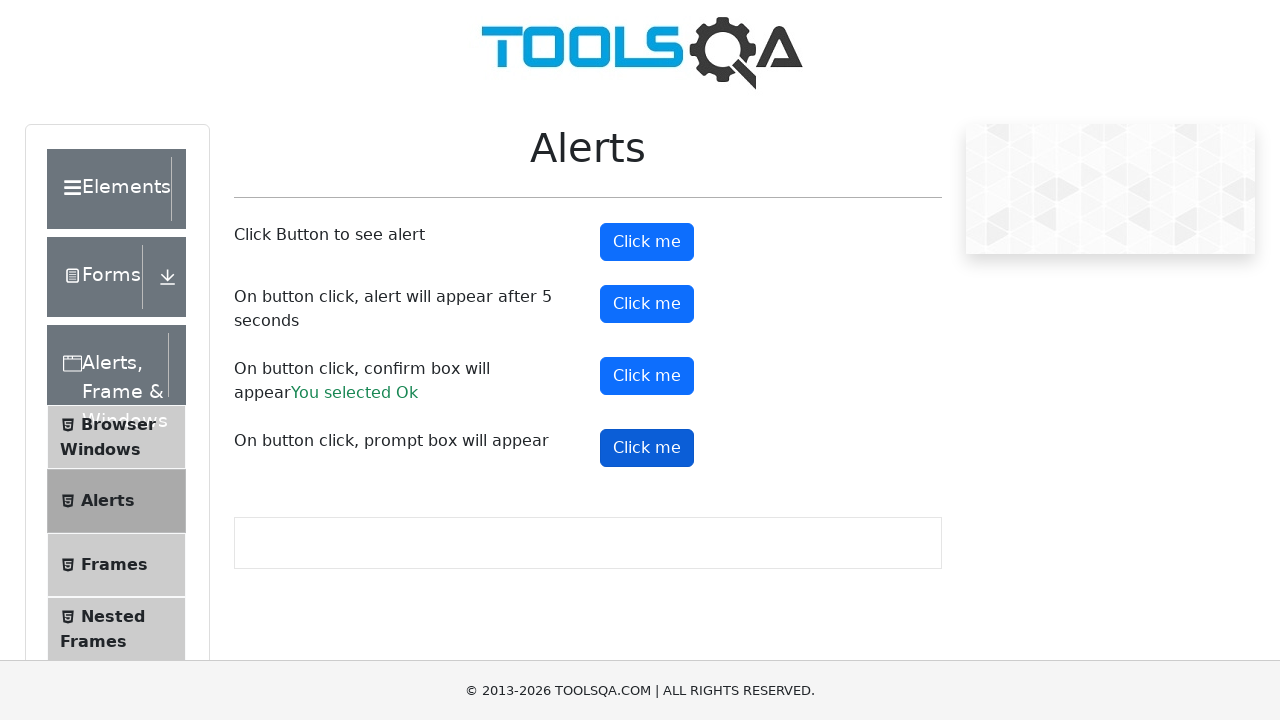